Tests Swiggy location input functionality by entering a location in the search field

Starting URL: https://www.swiggy.com/

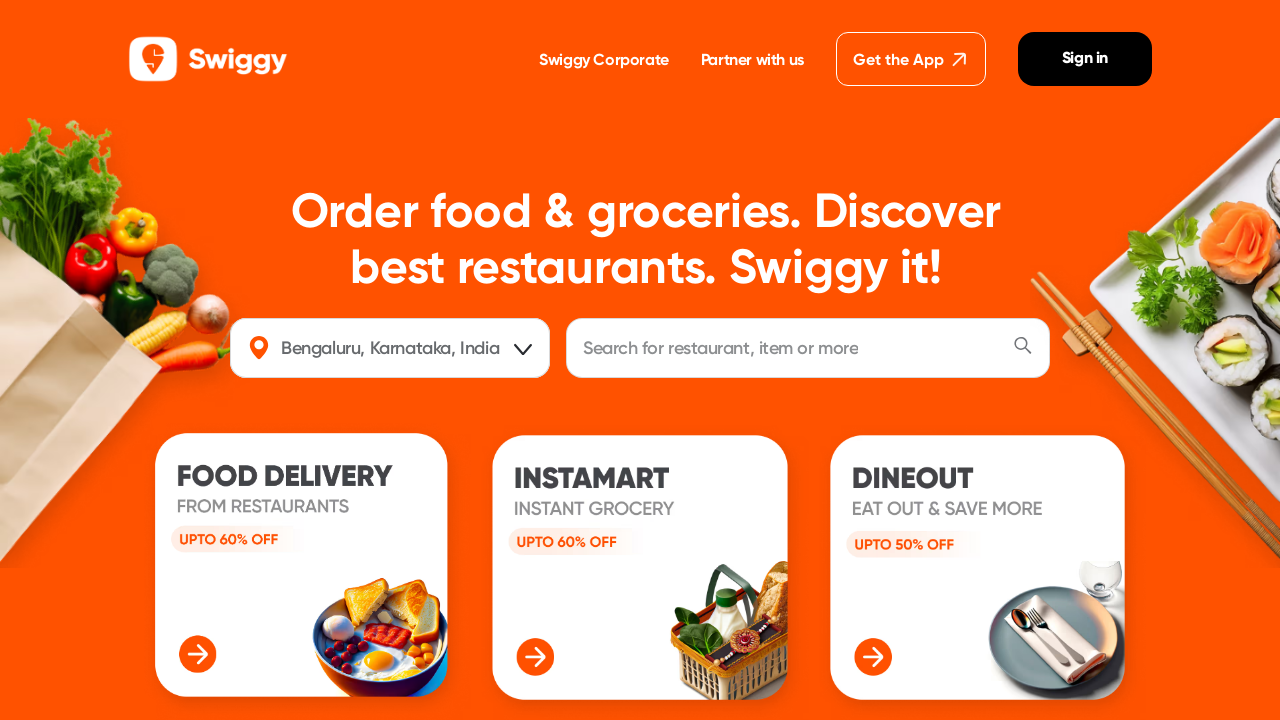

Filled location field with 'palavakam' on #location
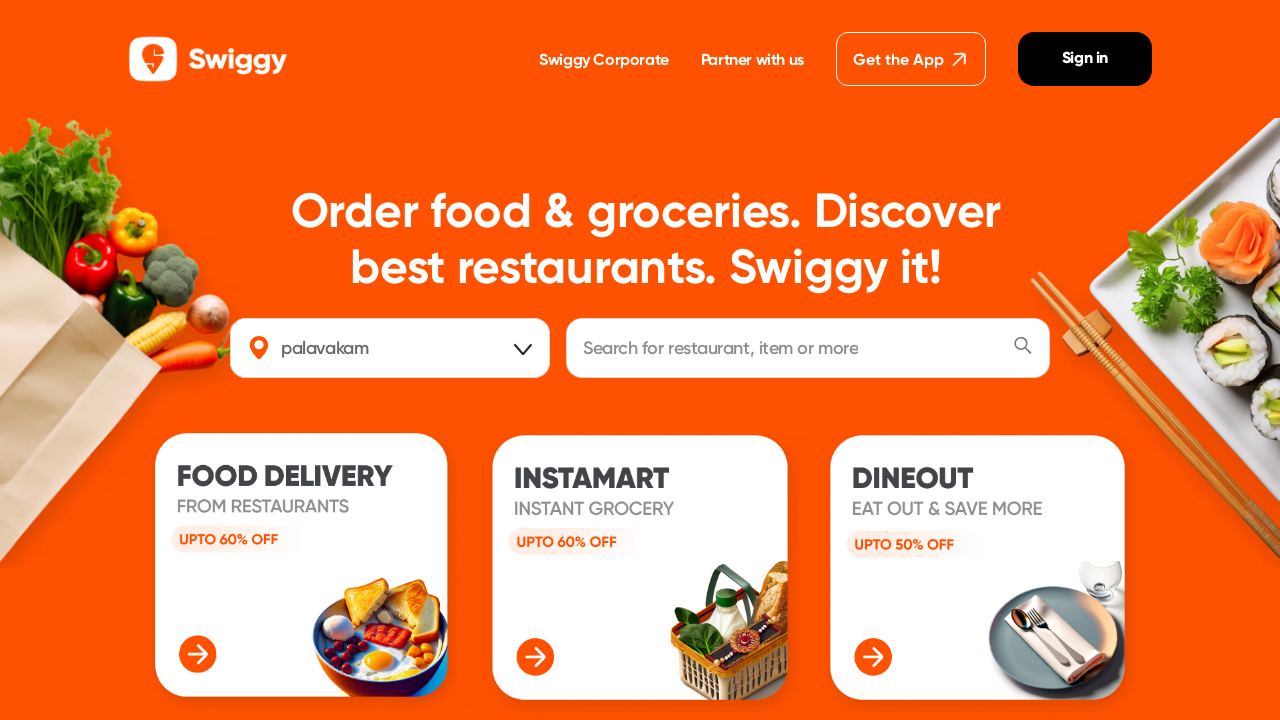

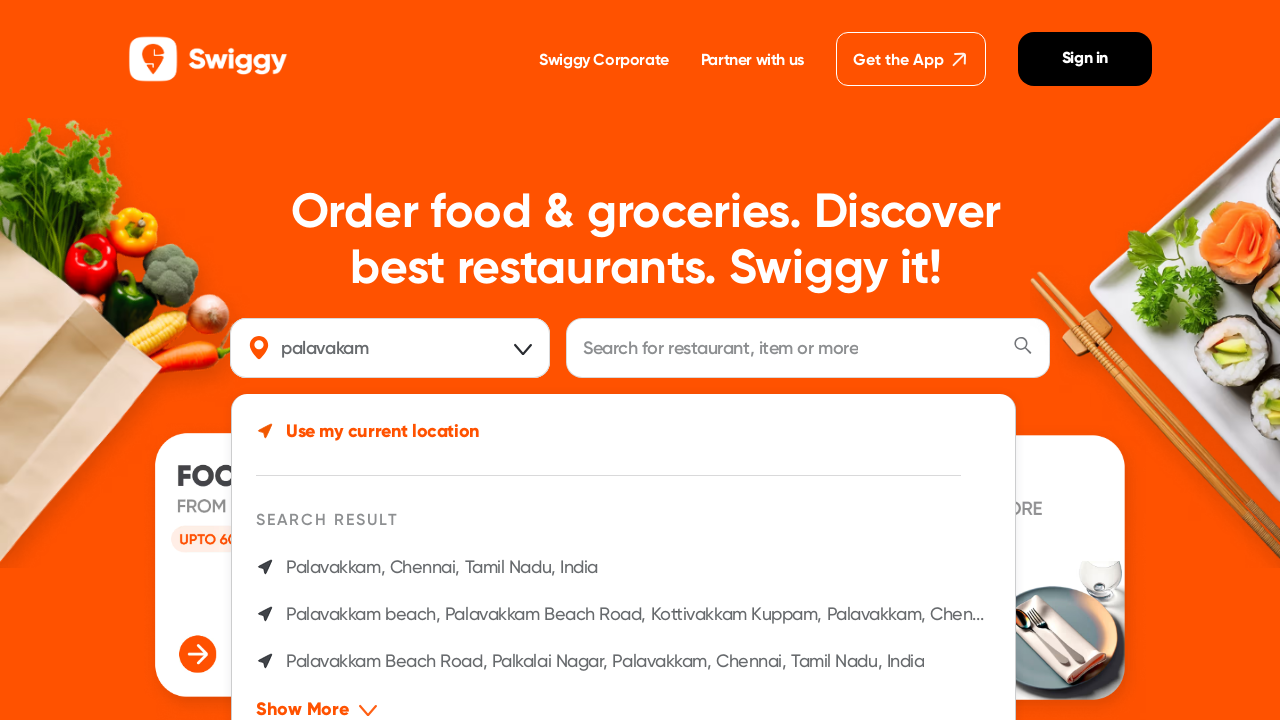